Tests JavaScript alert handling by clicking a button that triggers an alert and then dismissing it using the cancel/dismiss action.

Starting URL: http://testautomationpractice.blogspot.com/

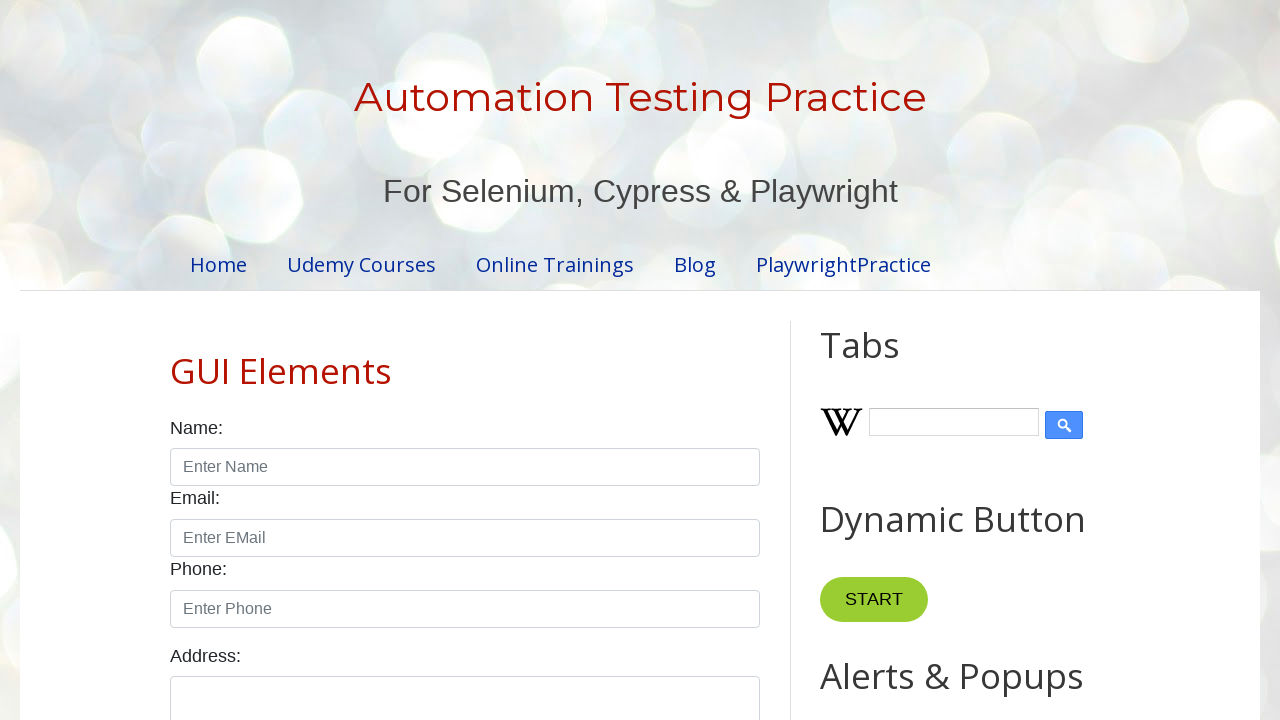

Set up dialog handler to dismiss alerts
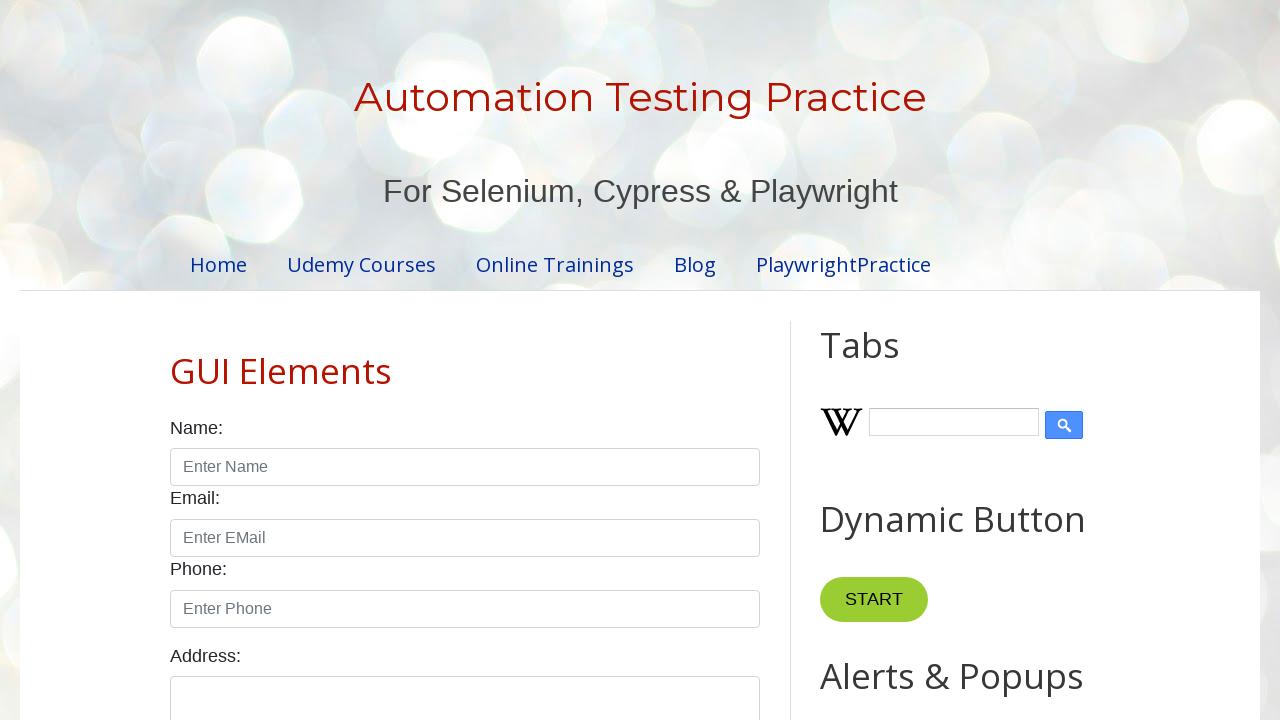

Clicked button to trigger JavaScript alert at (888, 361) on xpath=//*[@id='HTML9']/div[1]/button
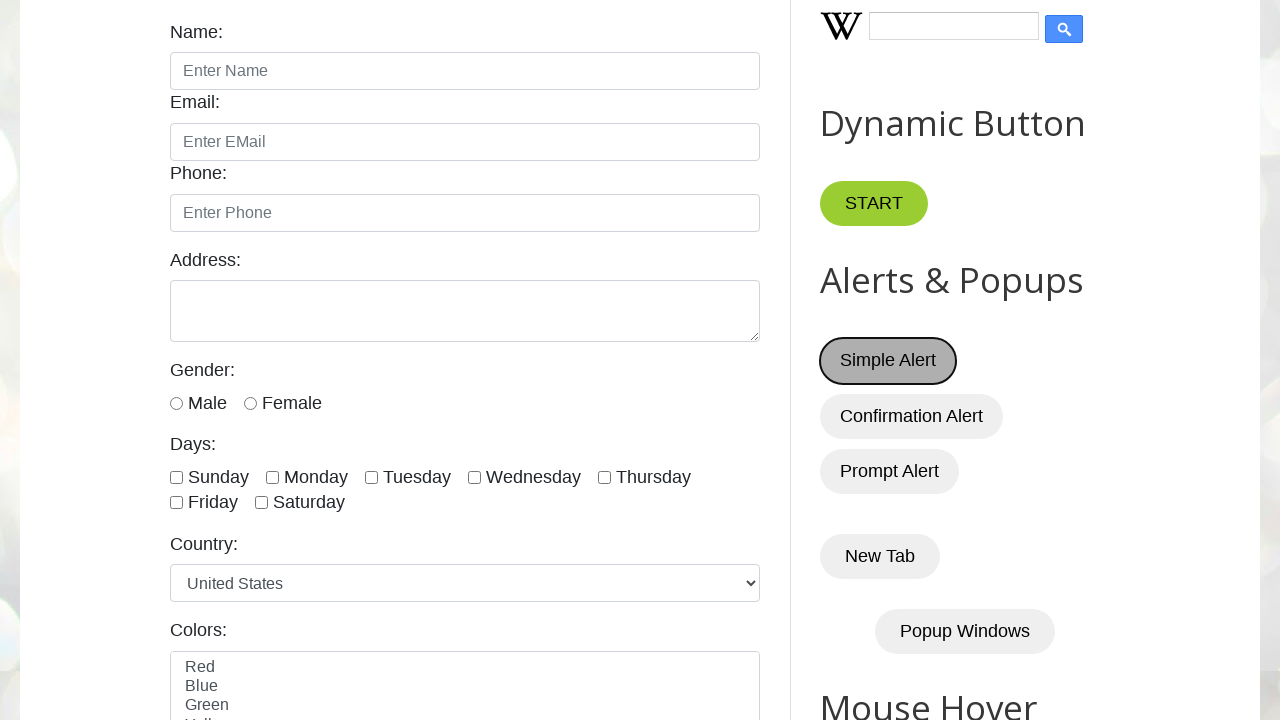

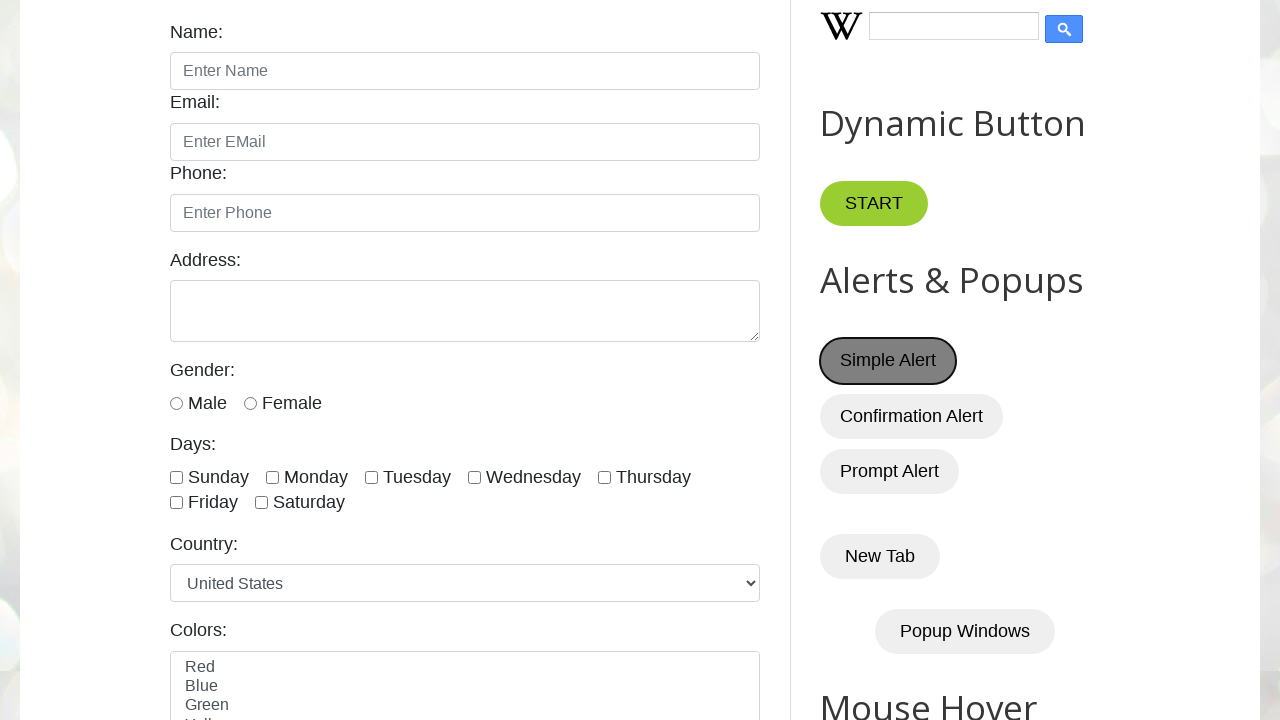